Navigates to Supabets sports betting website and clicks on the first available match/game from the league container to view match details

Starting URL: https://www.supabets.co.za

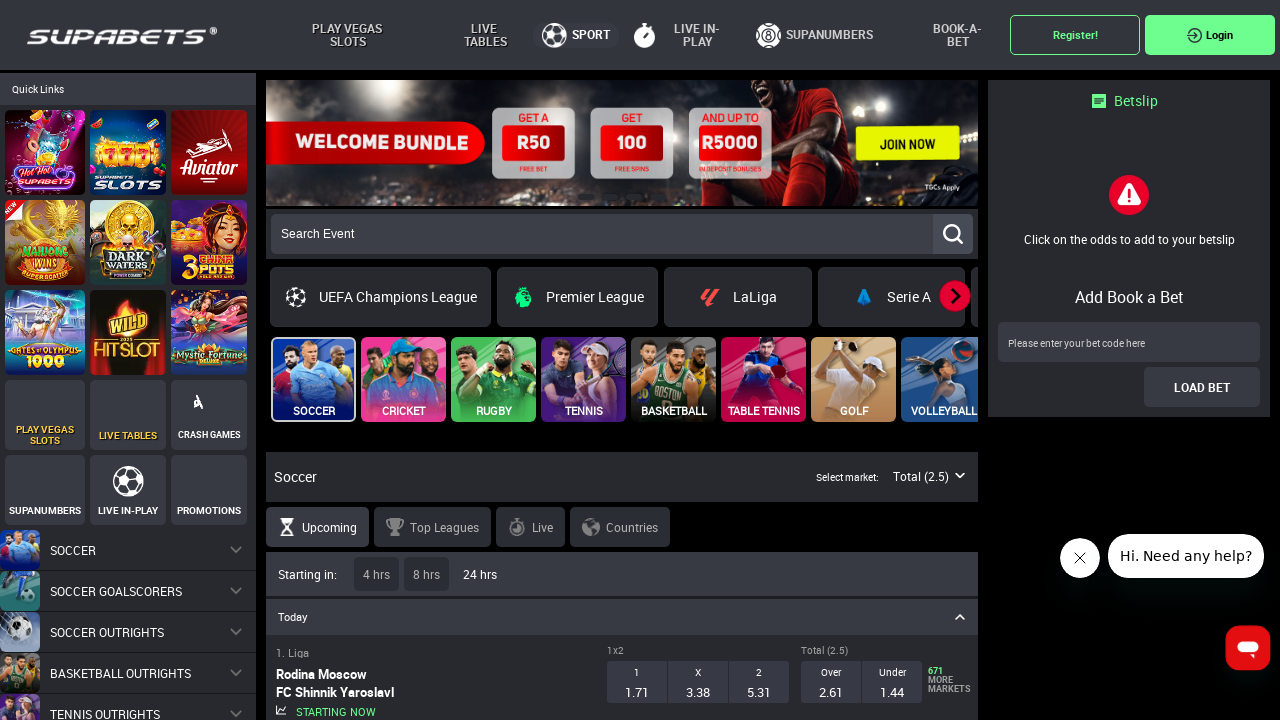

Waited for page to fully load
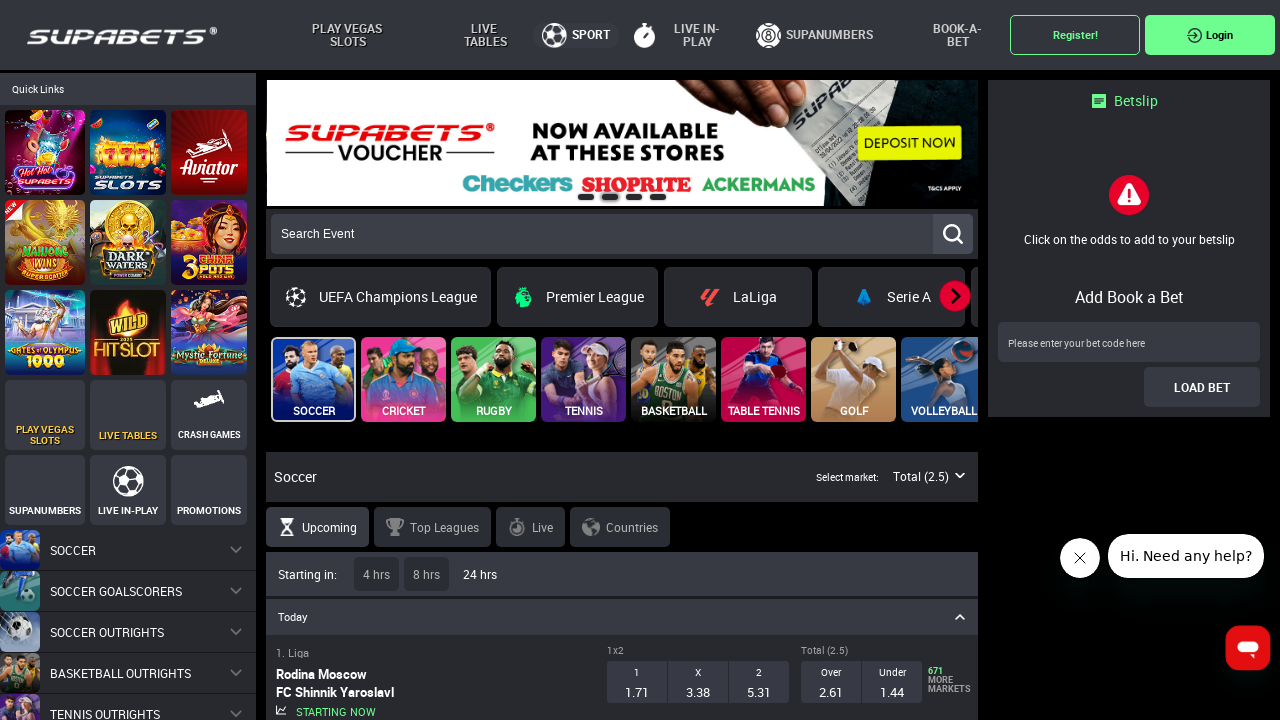

Match/event containers became visible
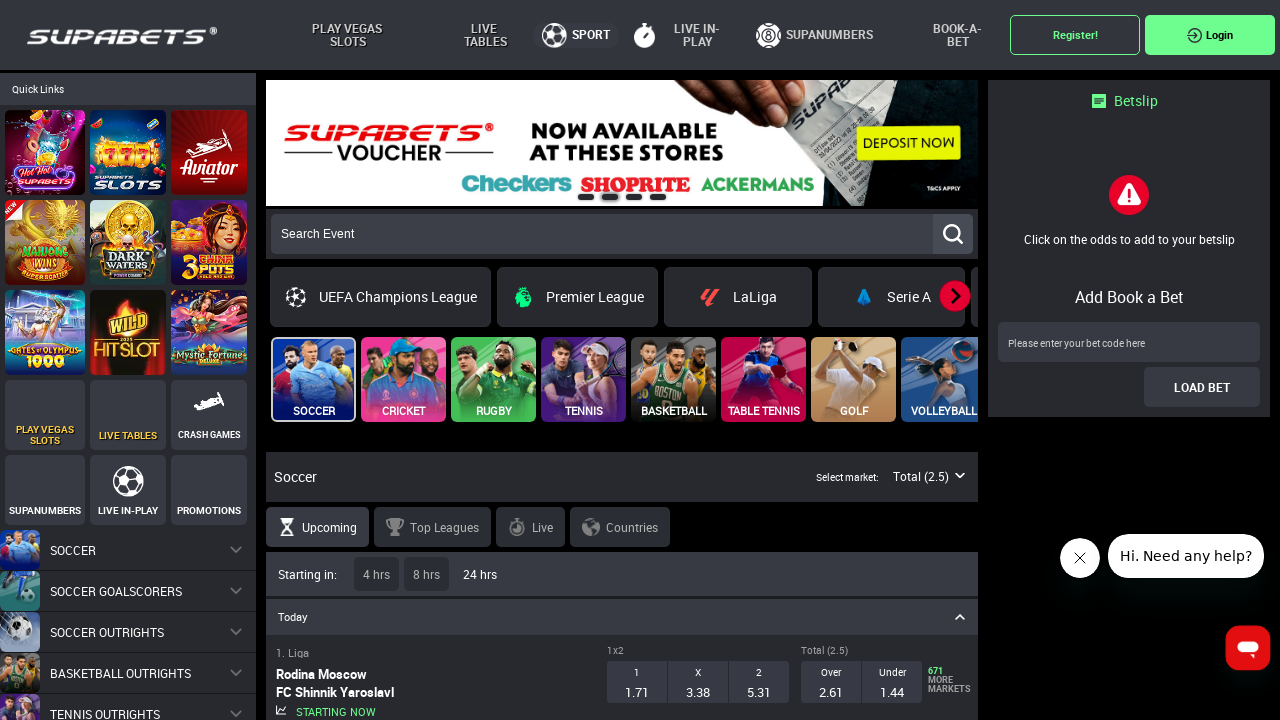

Clicked on the first available match to view details at (640, 360) on [class*='match'], [class*='event'], [class*='home'] >> nth=0
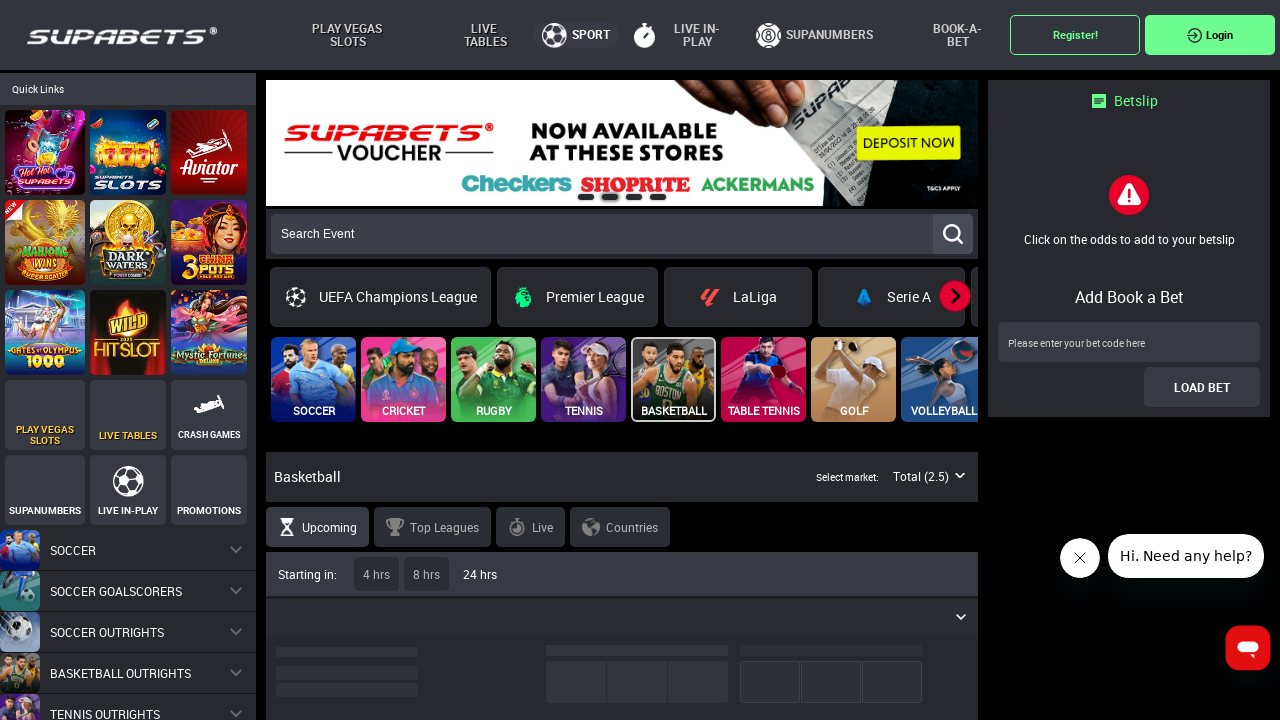

Match details page loaded successfully
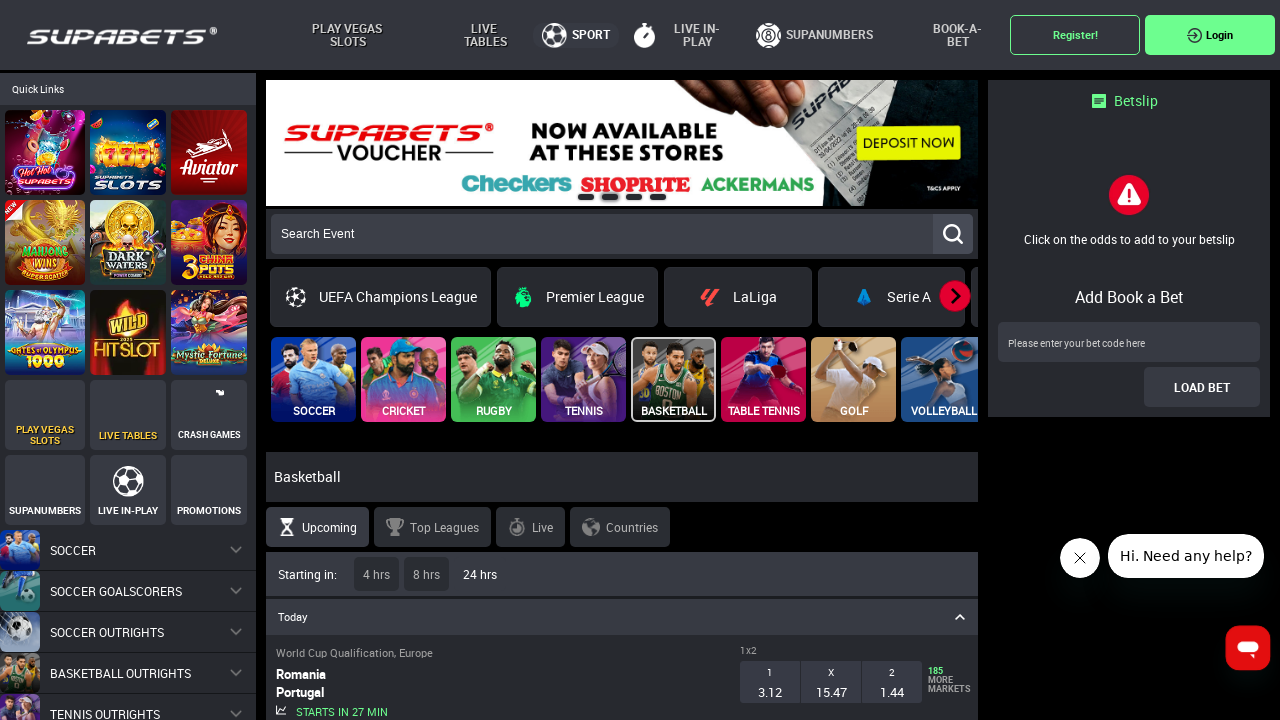

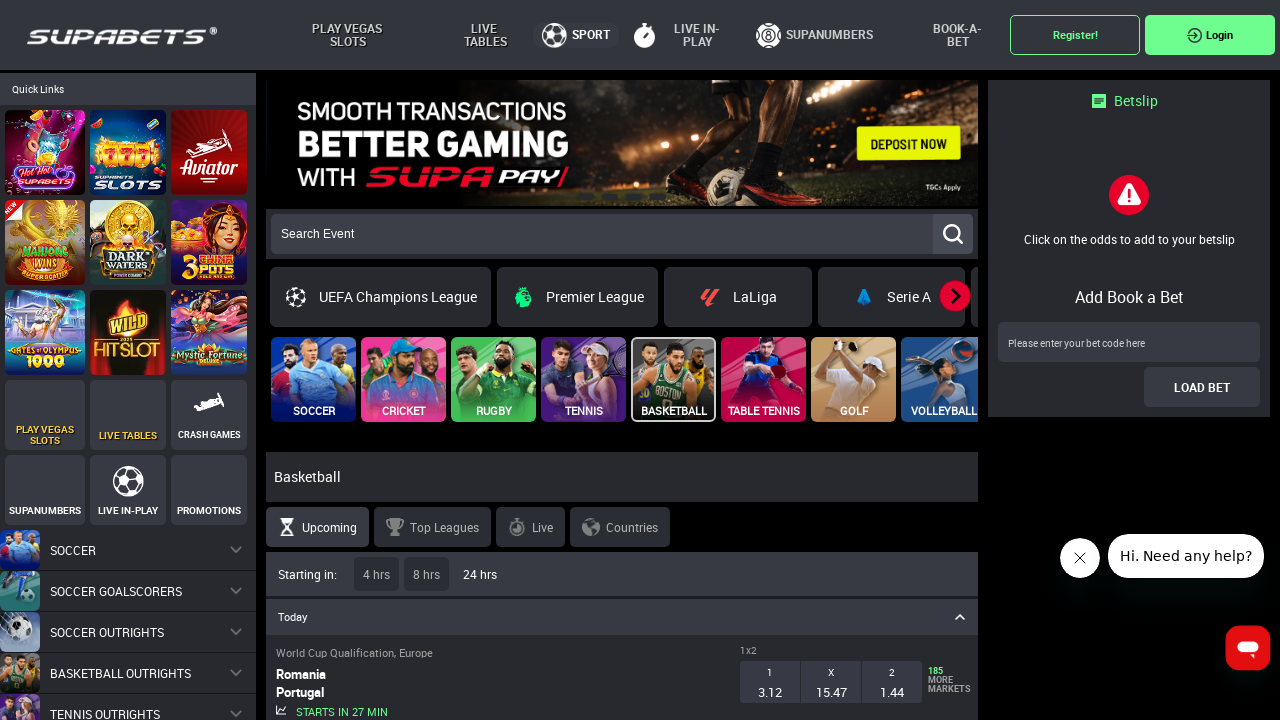